Tests the prompt alert functionality on the DemoQA alerts page by clicking the prompt button and handling the JavaScript prompt dialog

Starting URL: https://demoqa.com/alerts

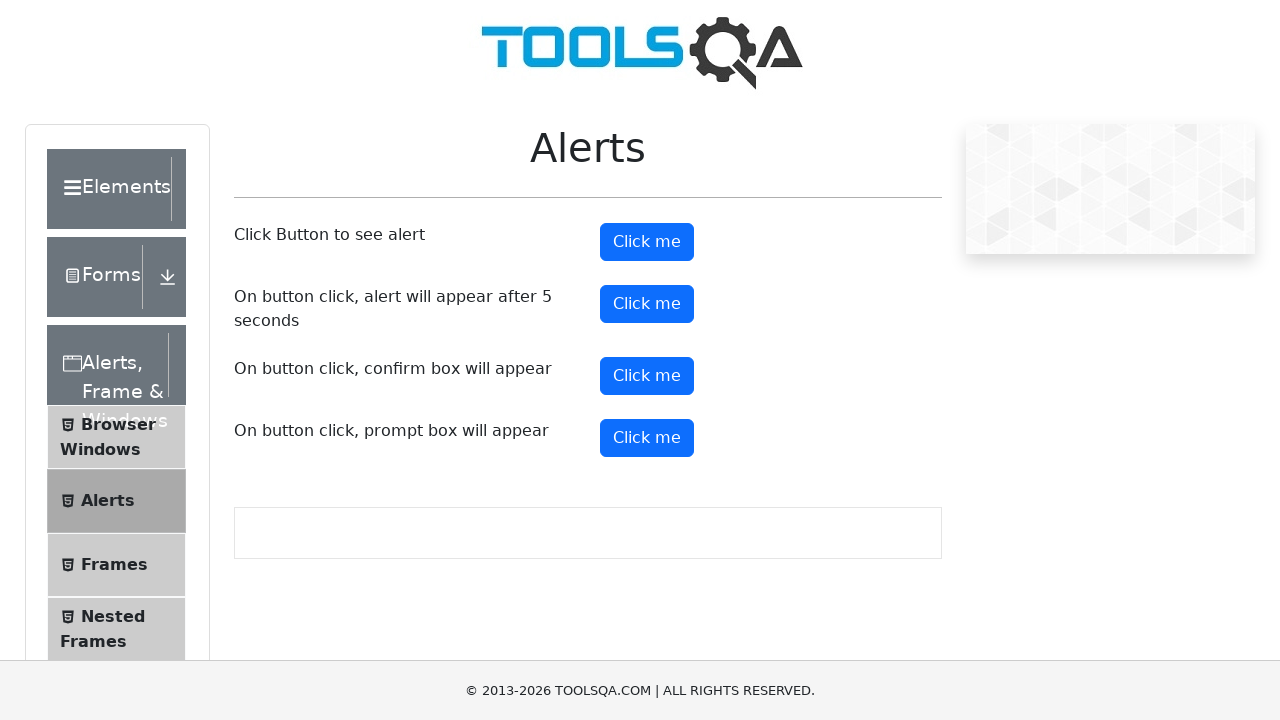

Set up dialog handler to accept prompt with 'Sample input'
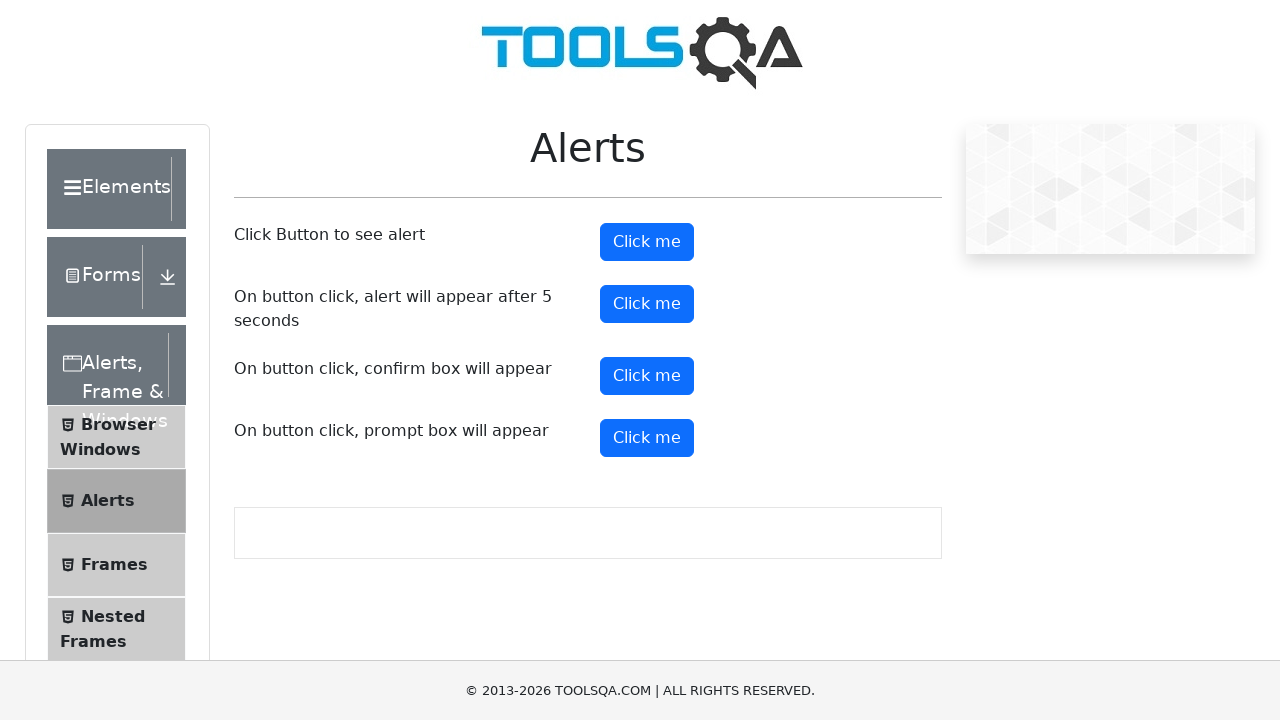

Clicked prompt button to trigger JavaScript dialog at (647, 438) on #promtButton
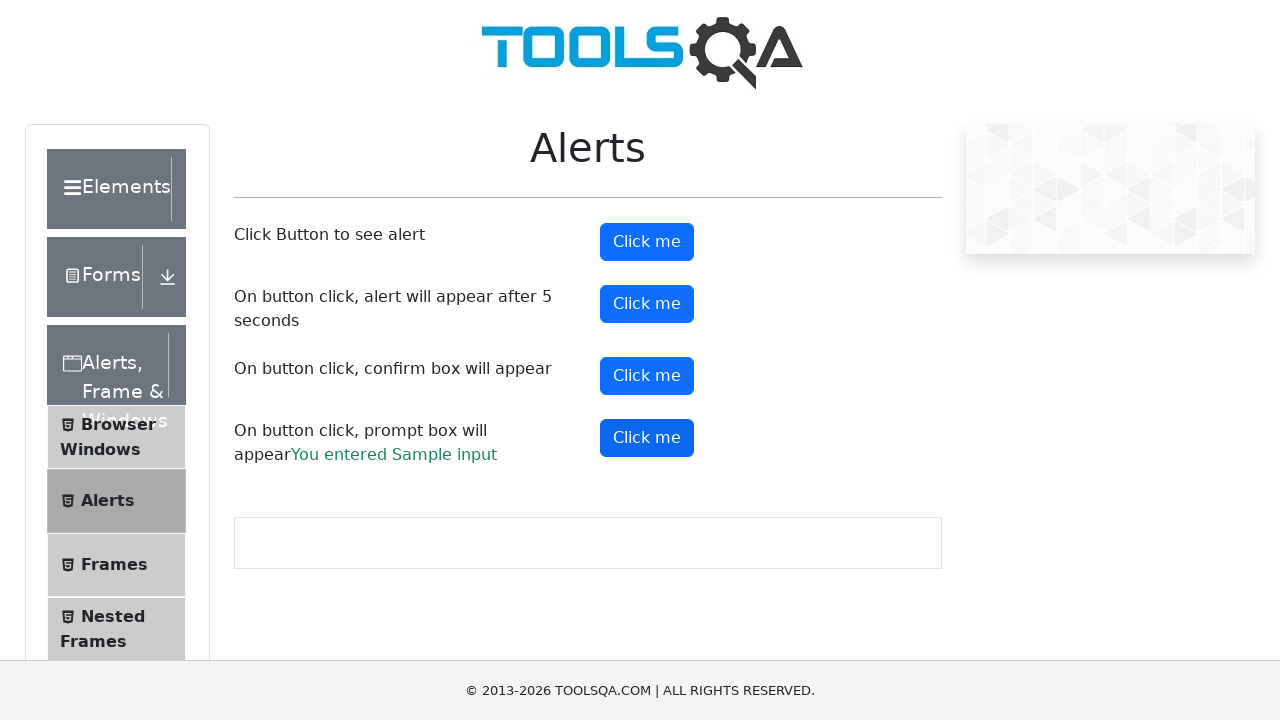

Waited for dialog to be processed
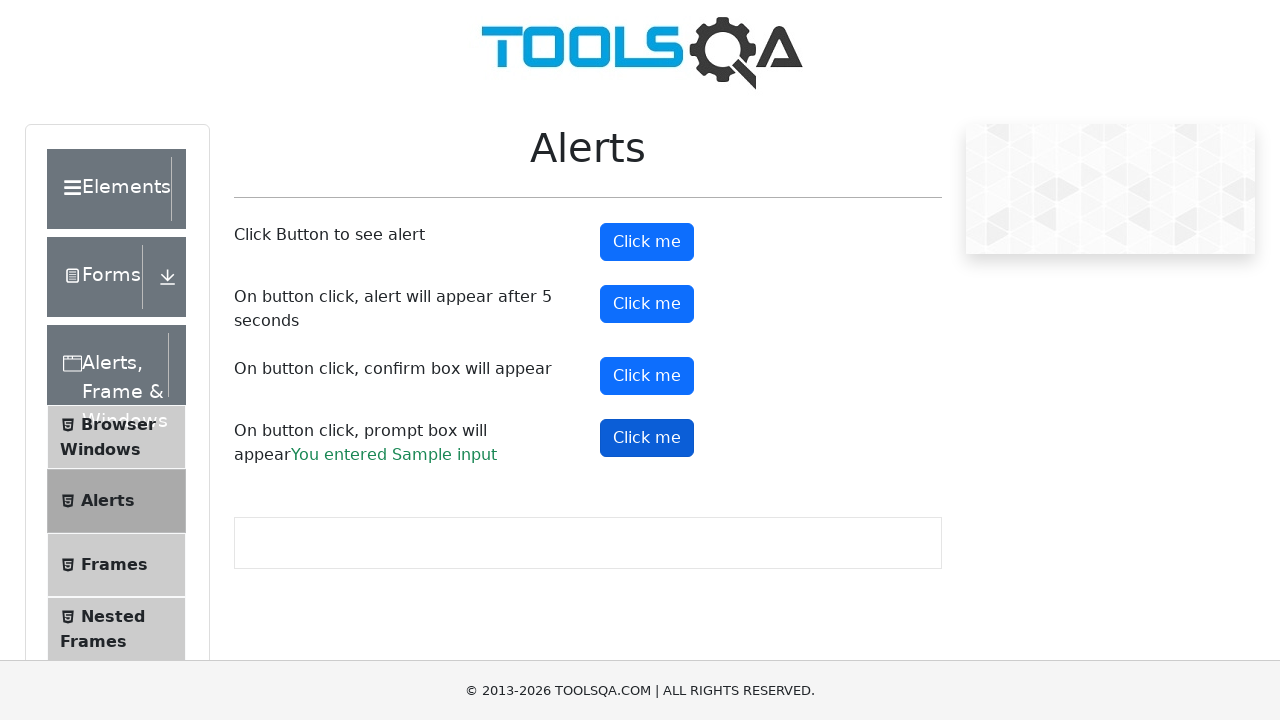

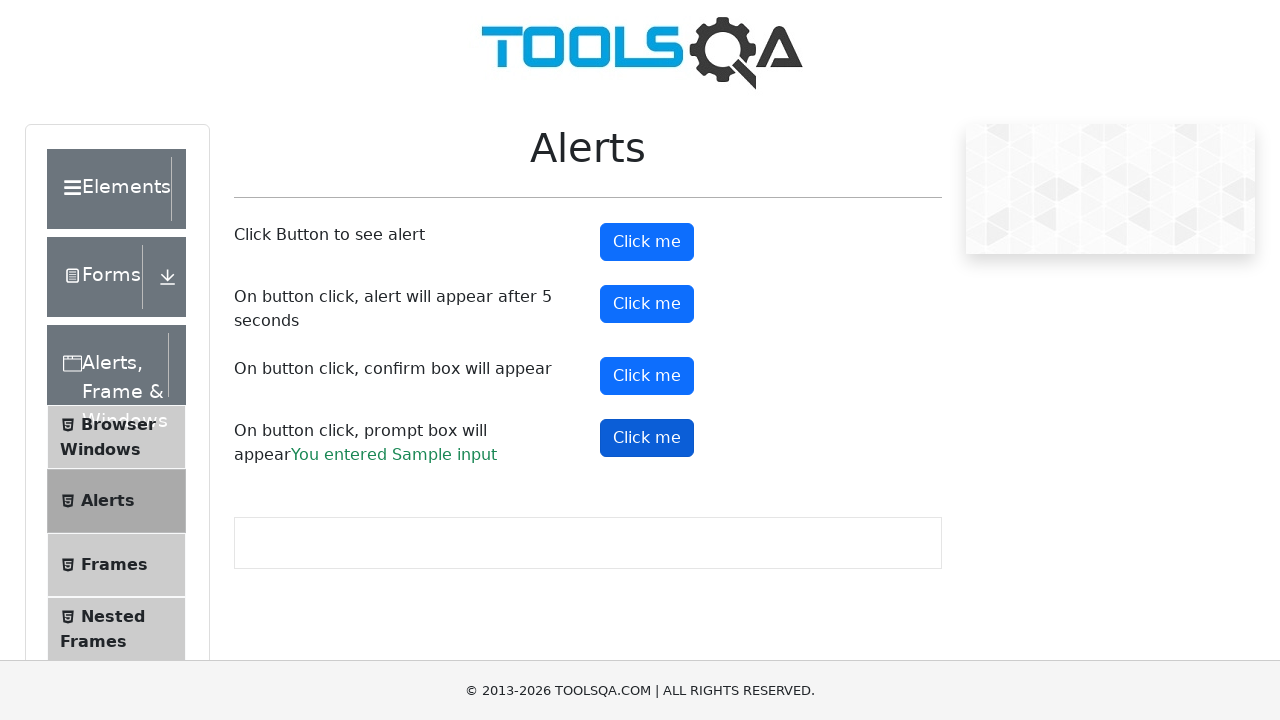